Tests the add/remove elements functionality by clicking the Add Element button, verifying the Delete button appears, clicking Delete, and verifying the page header is still visible

Starting URL: https://the-internet.herokuapp.com/add_remove_elements/

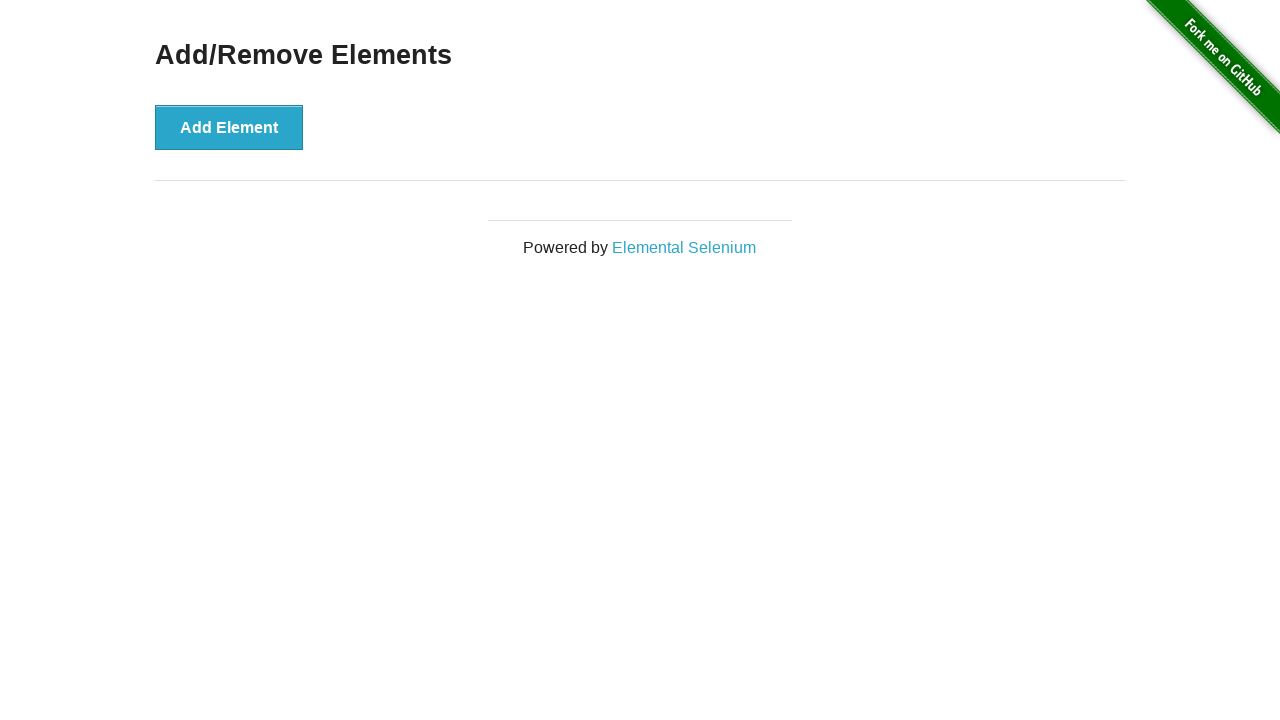

Clicked Add Element button at (229, 127) on button[onclick='addElement()']
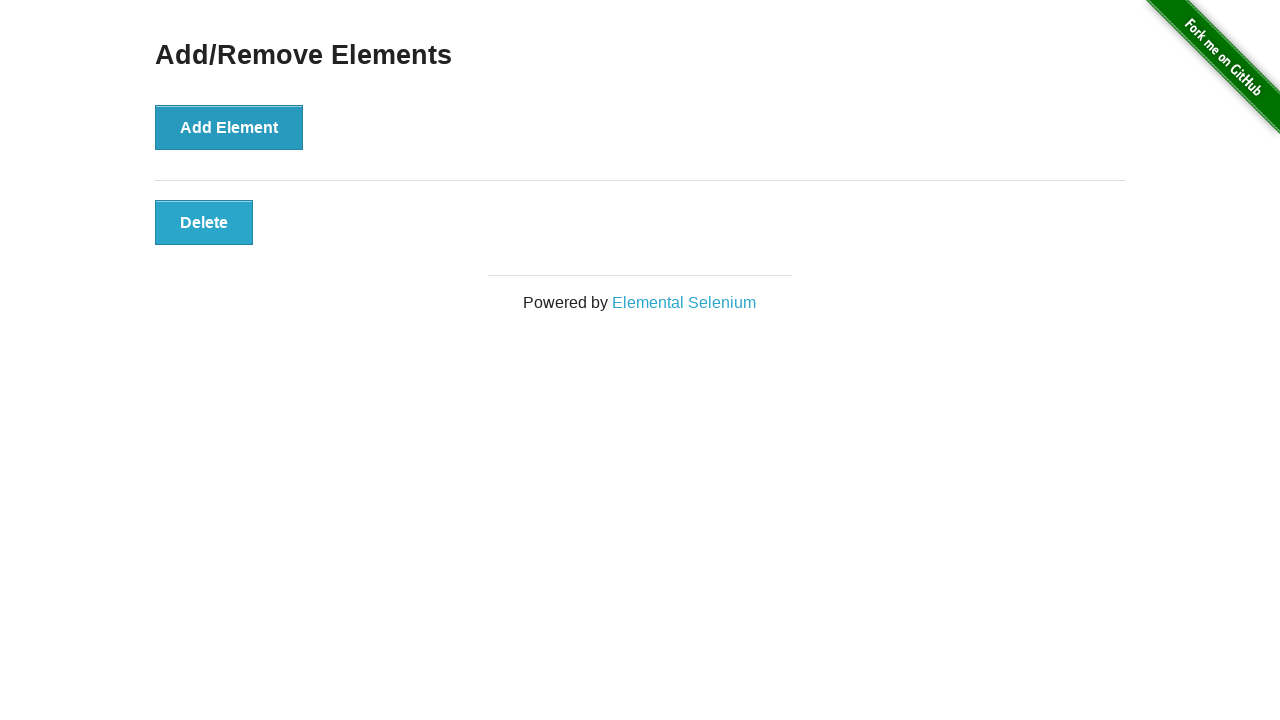

Delete button appeared after adding element
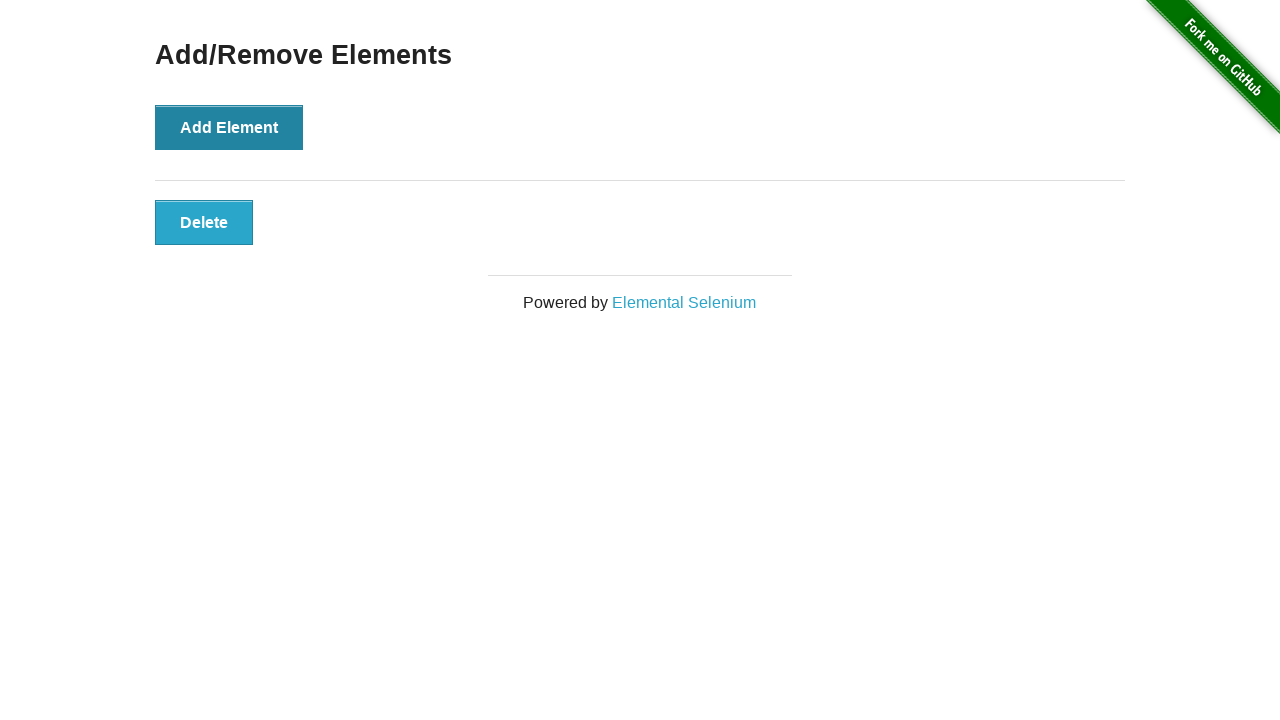

Clicked Delete button to remove the added element at (204, 222) on .added-manually
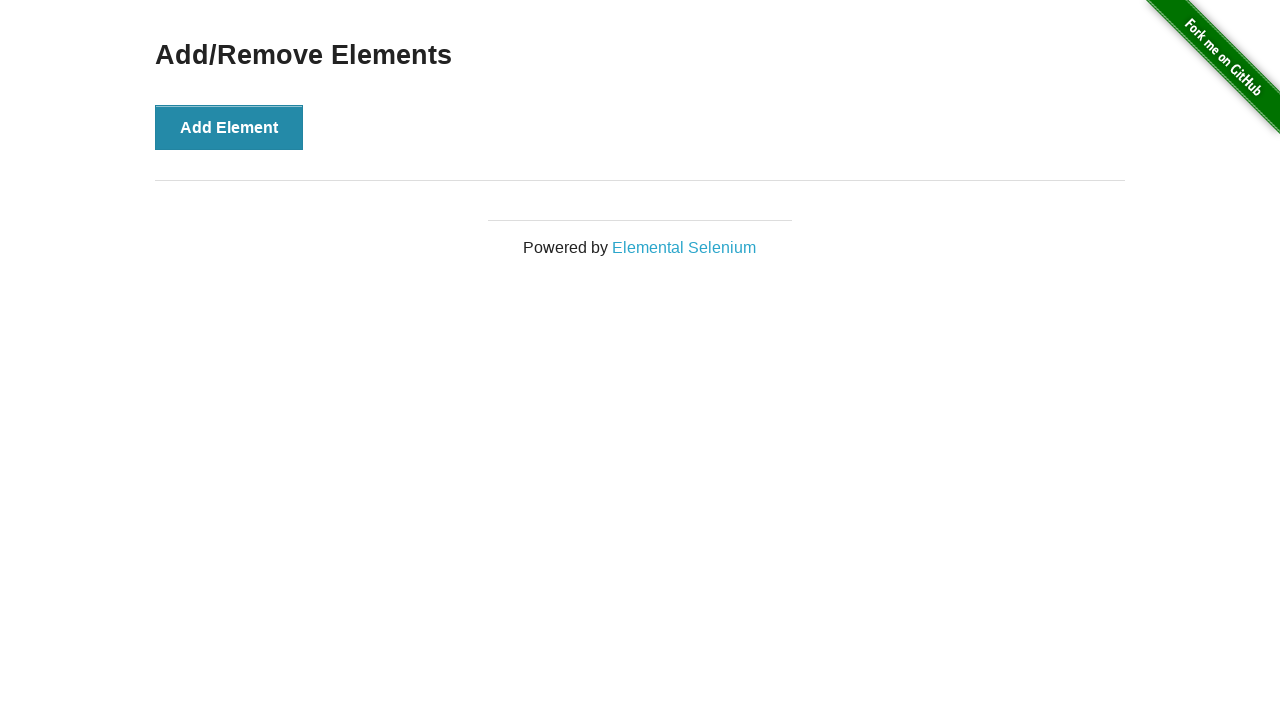

Verified page header 'Add/Remove Elements' is still visible
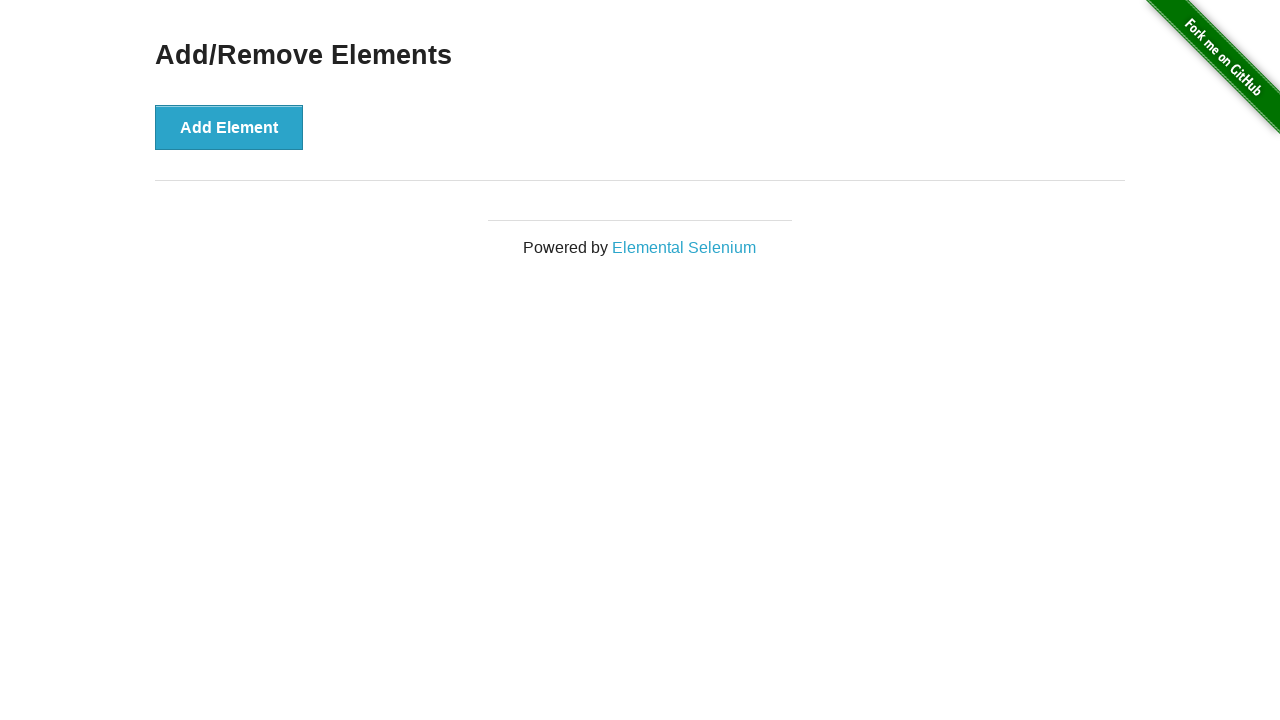

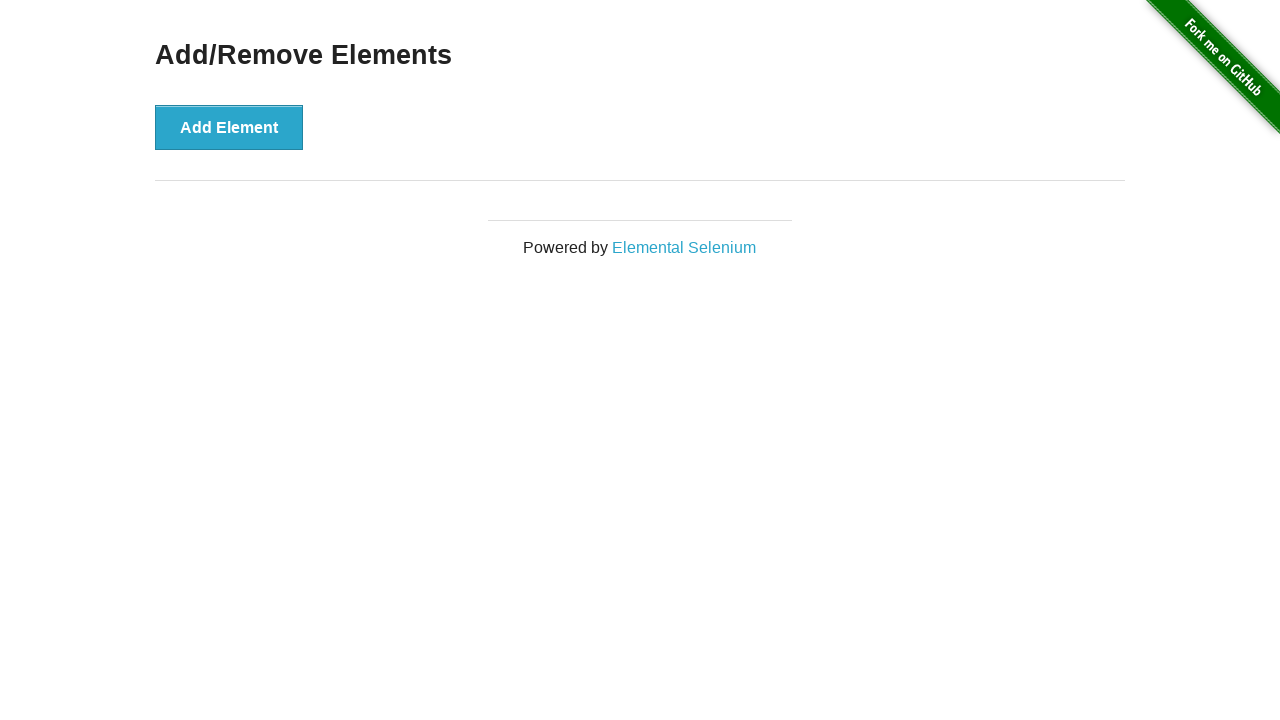